Tests the Playwright homepage by verifying the page title contains "Playwright", checking that the "Get Started" link has the correct href attribute, clicking on it, and verifying navigation to the intro page.

Starting URL: https://playwright.dev

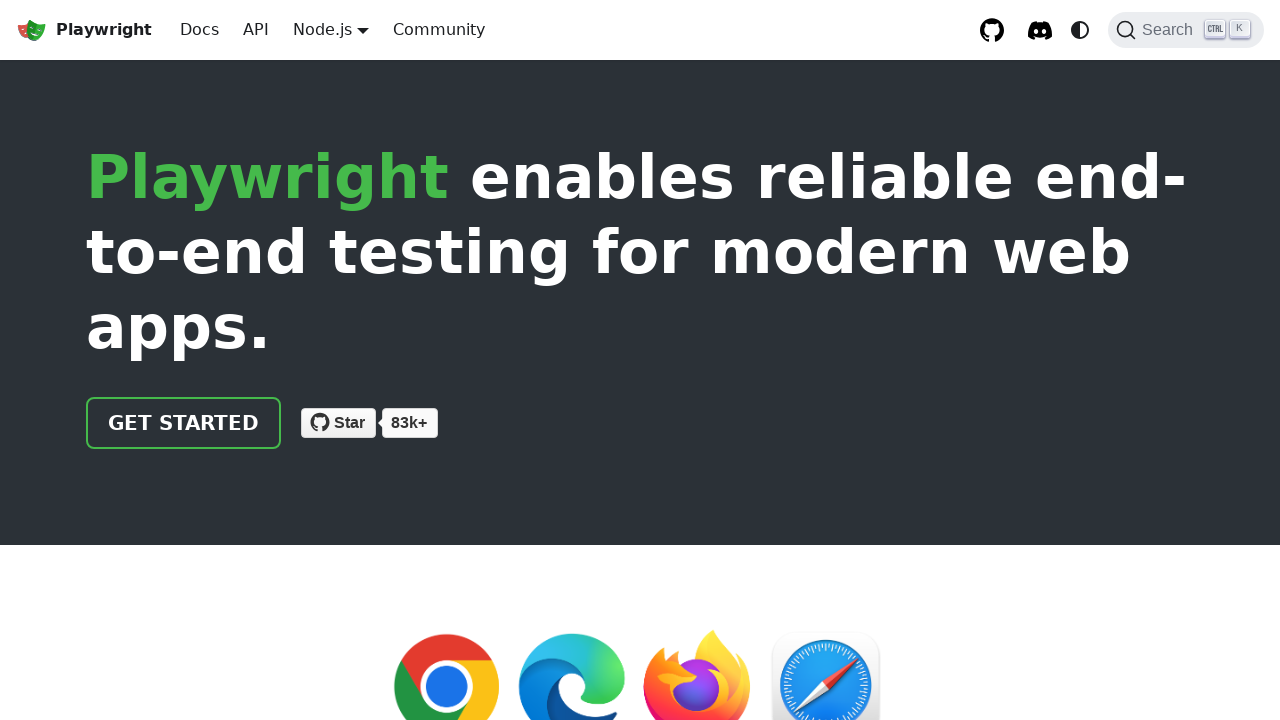

Verified page title contains 'Playwright'
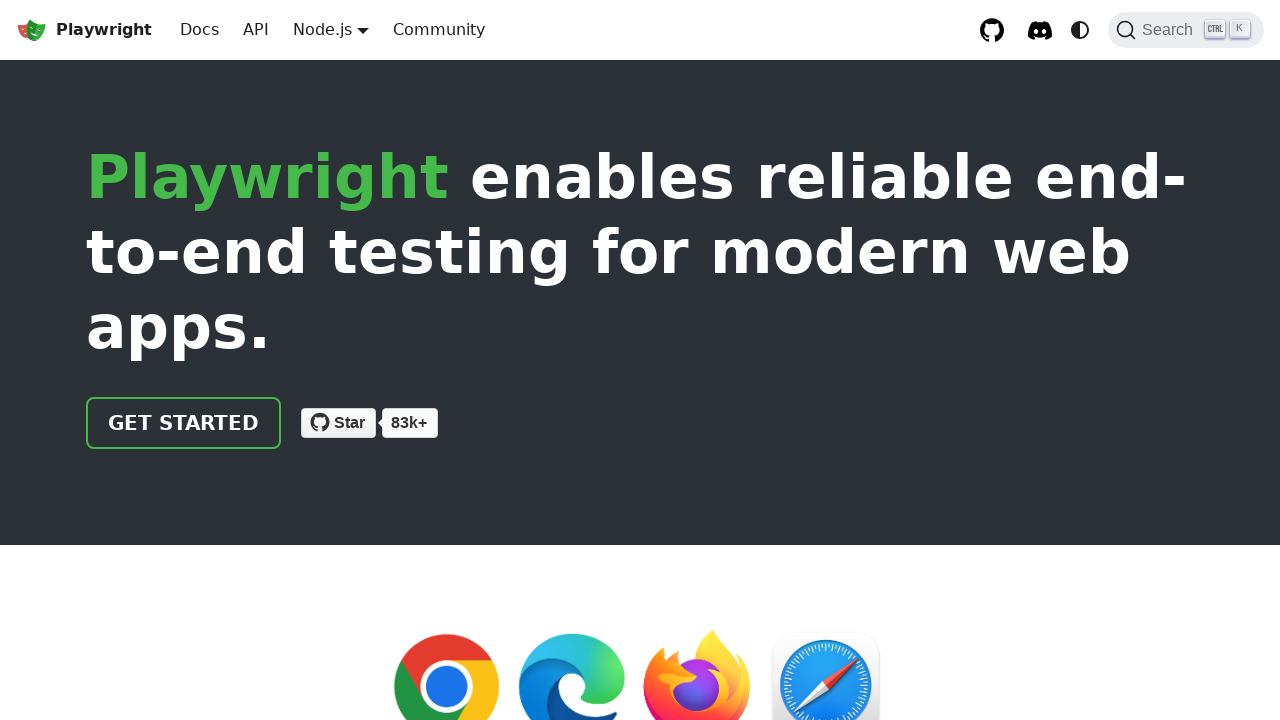

Located 'Get Started' link element
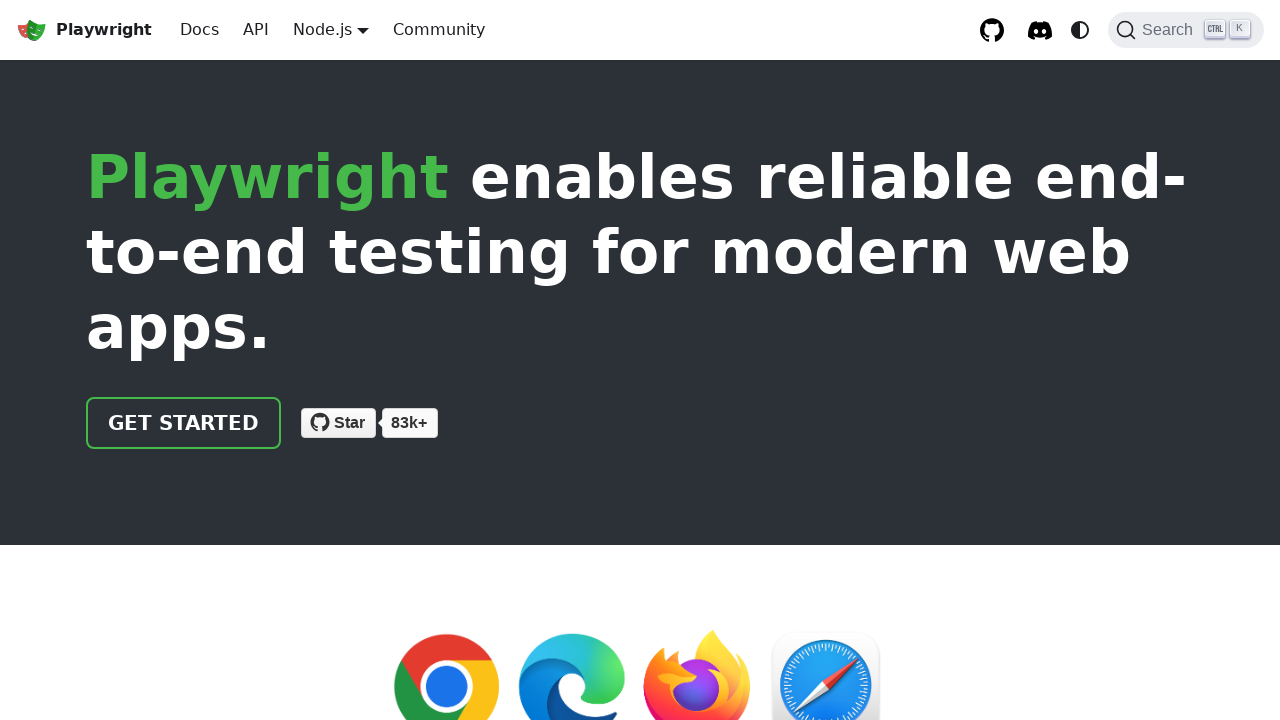

Verified 'Get Started' link href is '/docs/intro'
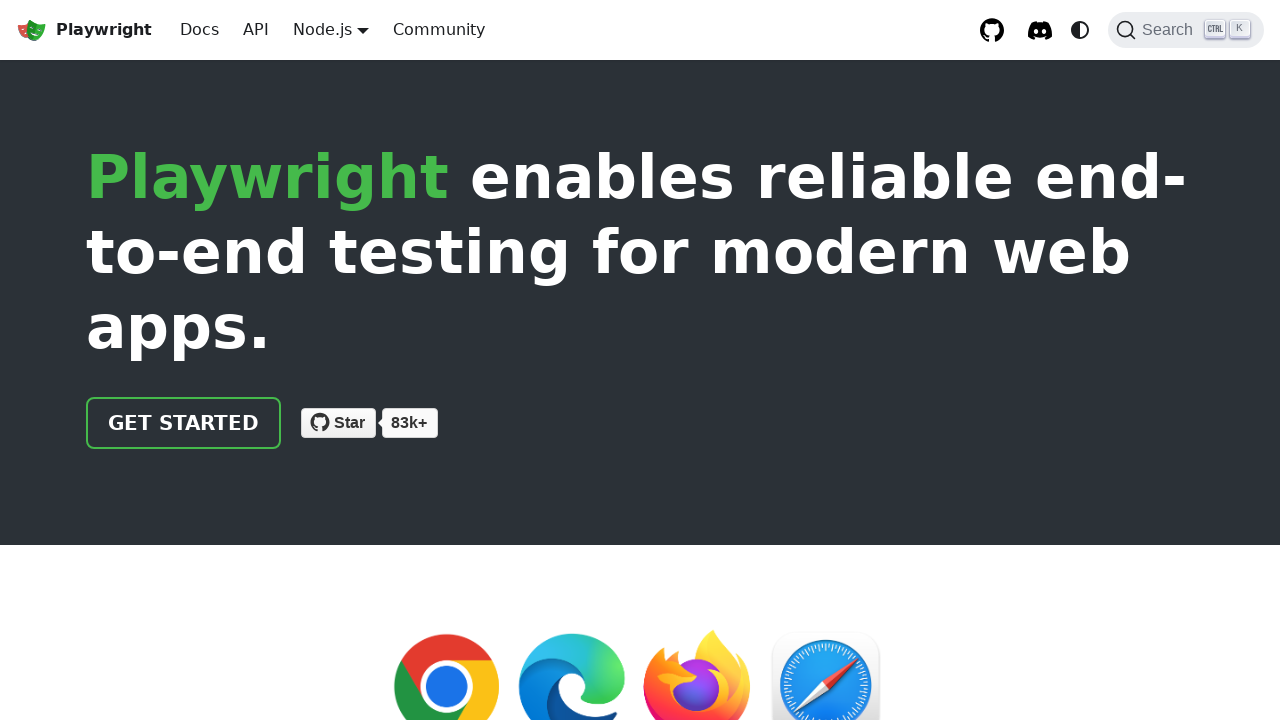

Clicked 'Get Started' link at (184, 423) on text=Get Started
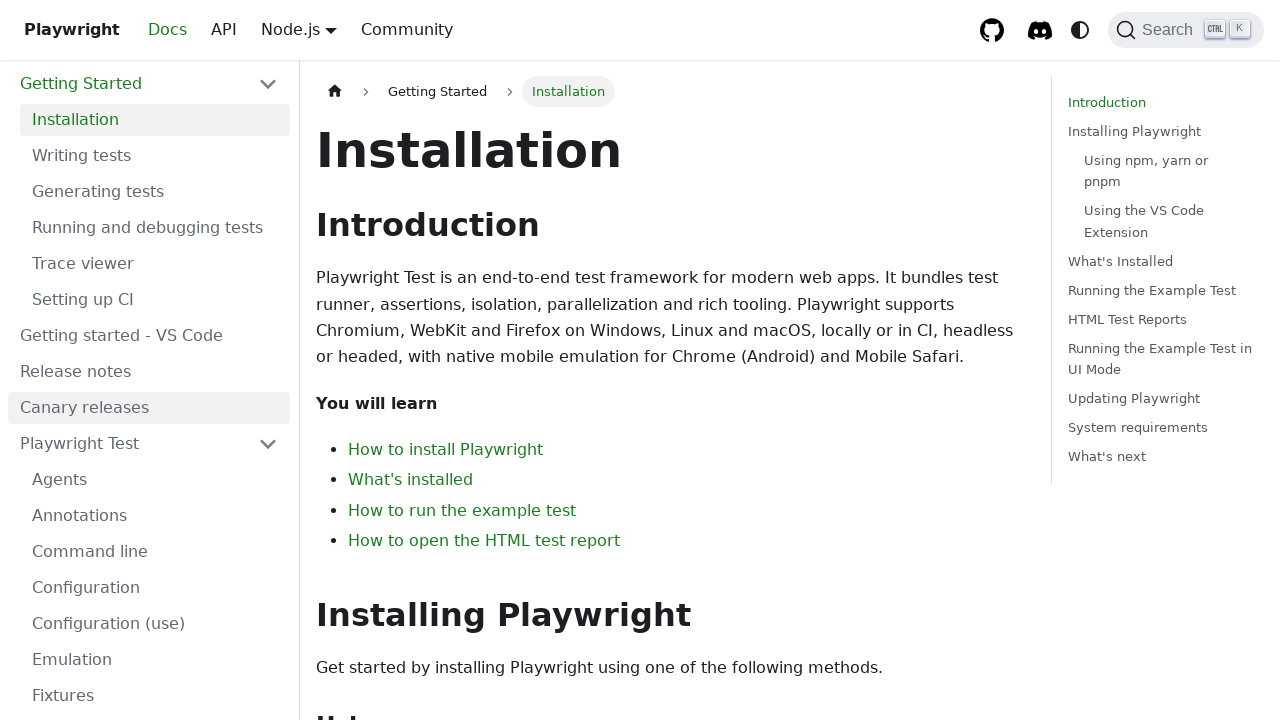

Navigated to intro page and URL confirmed to contain 'intro'
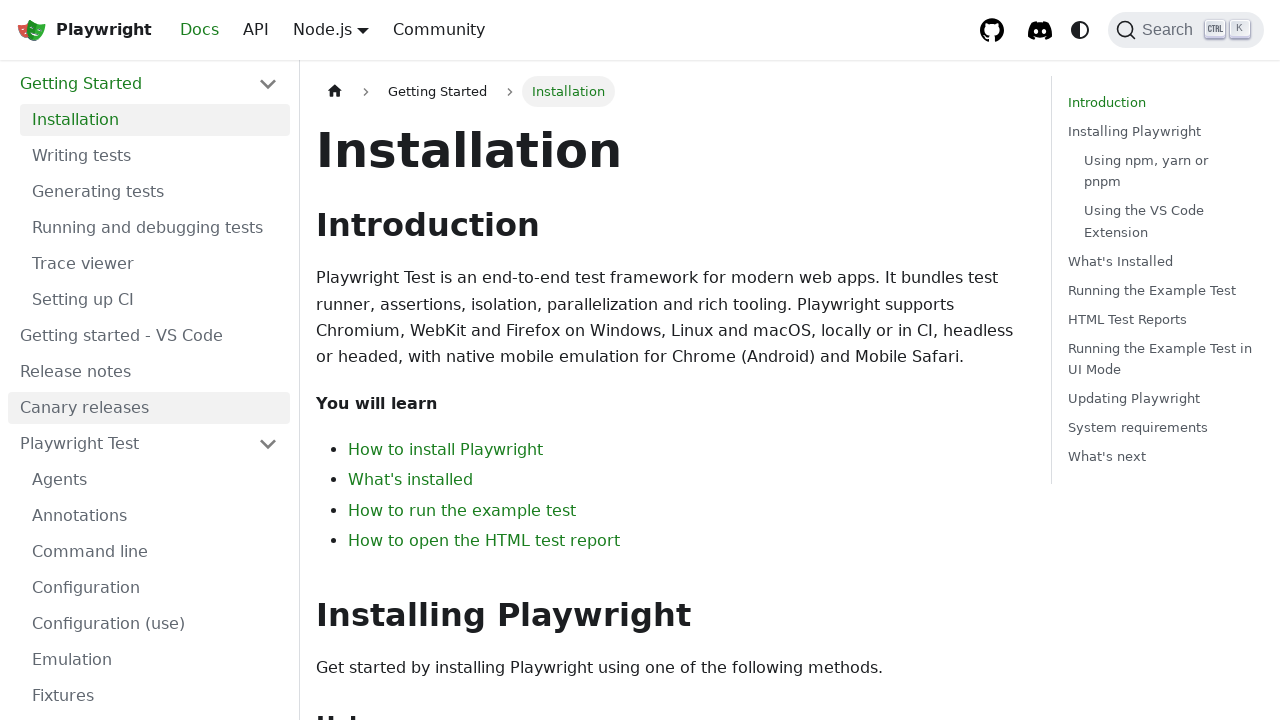

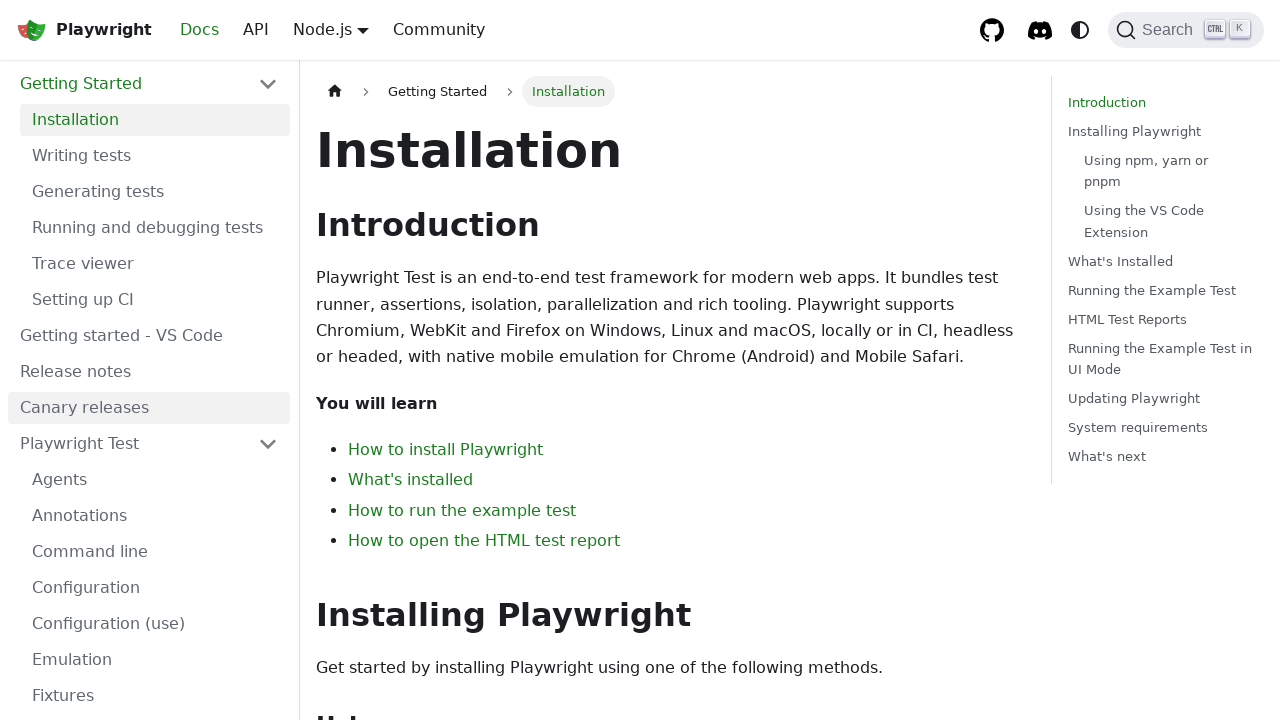